Tests DuckDuckGo's password generator feature by requesting an 8 character password

Starting URL: https://duckduckgo.com

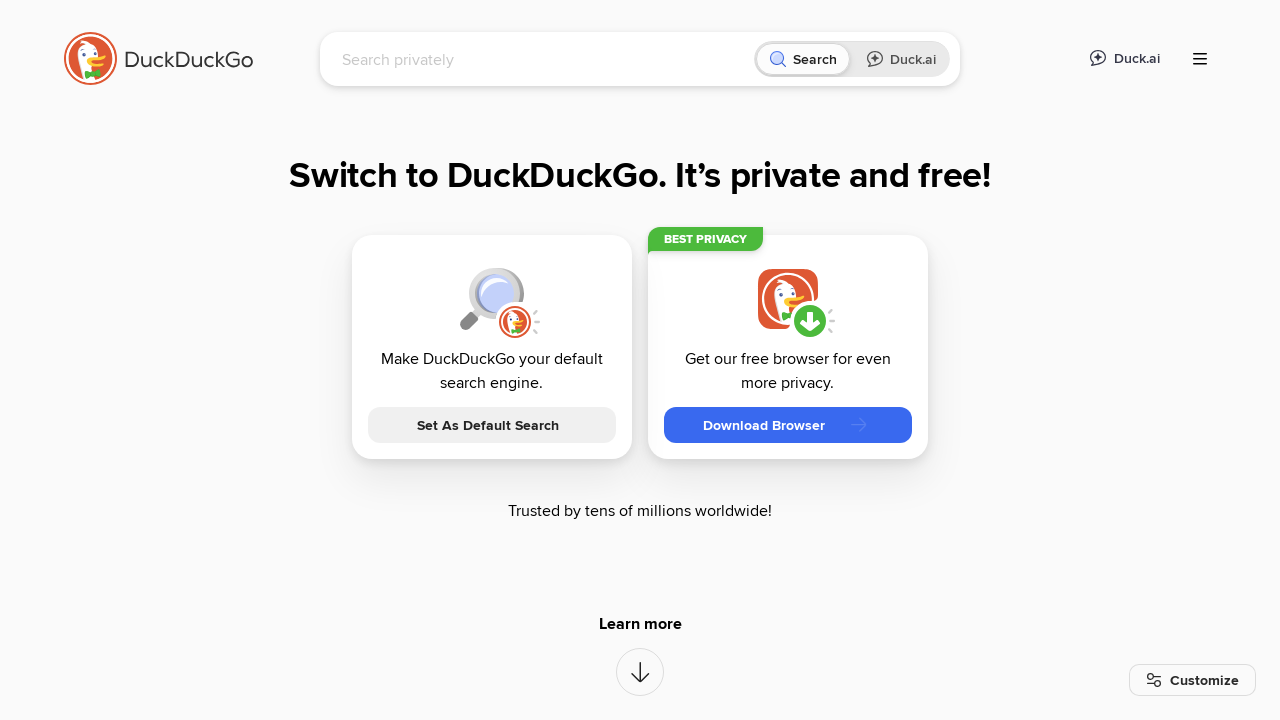

Filled search field with 'password 8' on input[name='q']
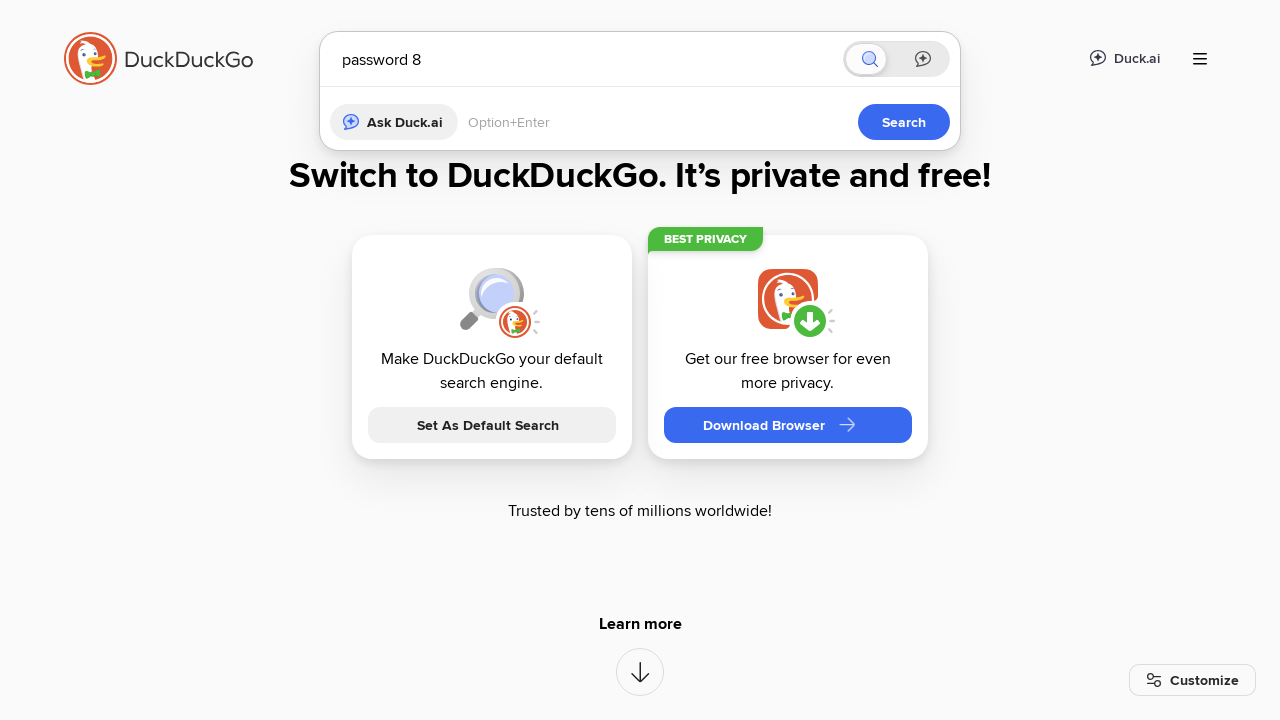

Pressed Enter to search for password generator on input[name='q']
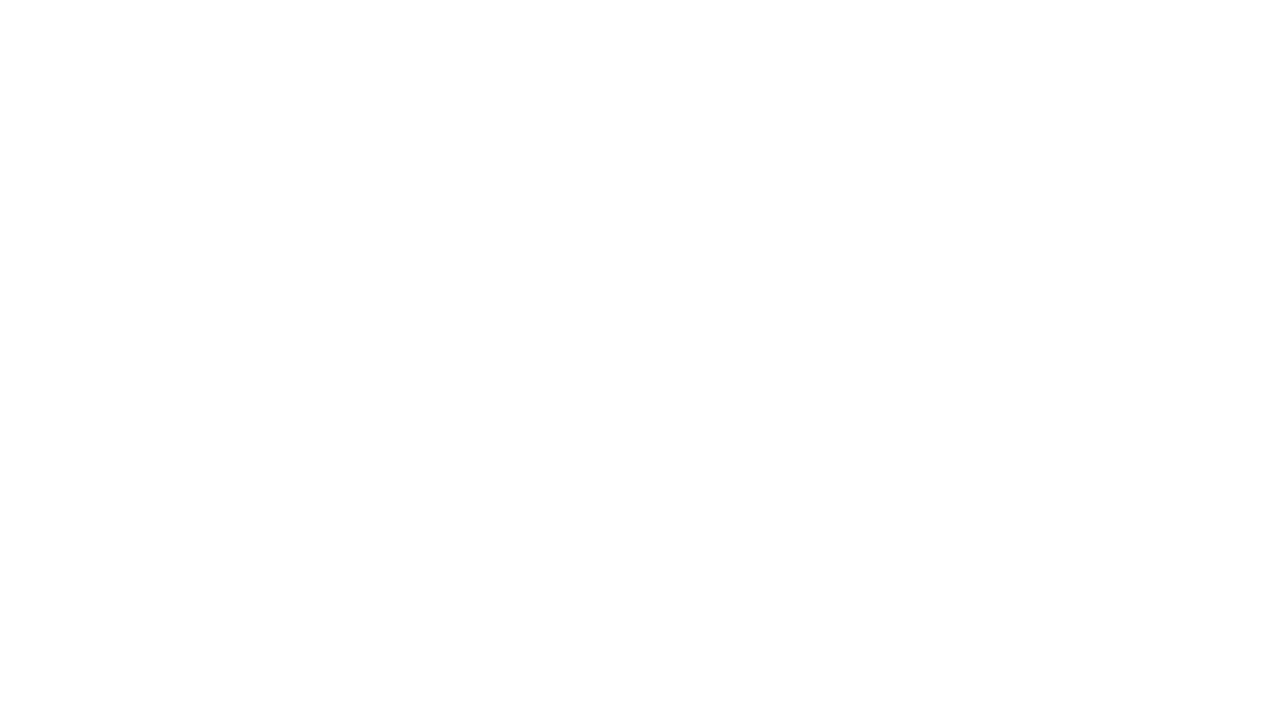

Password generator result loaded
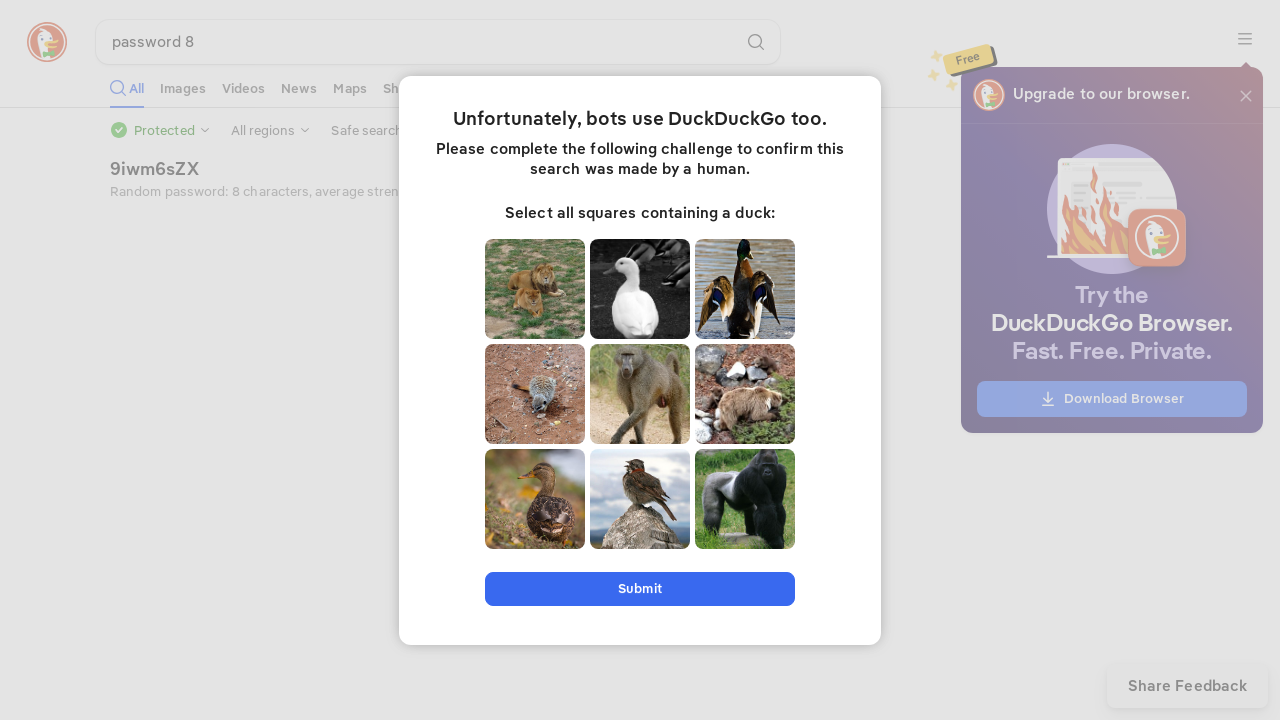

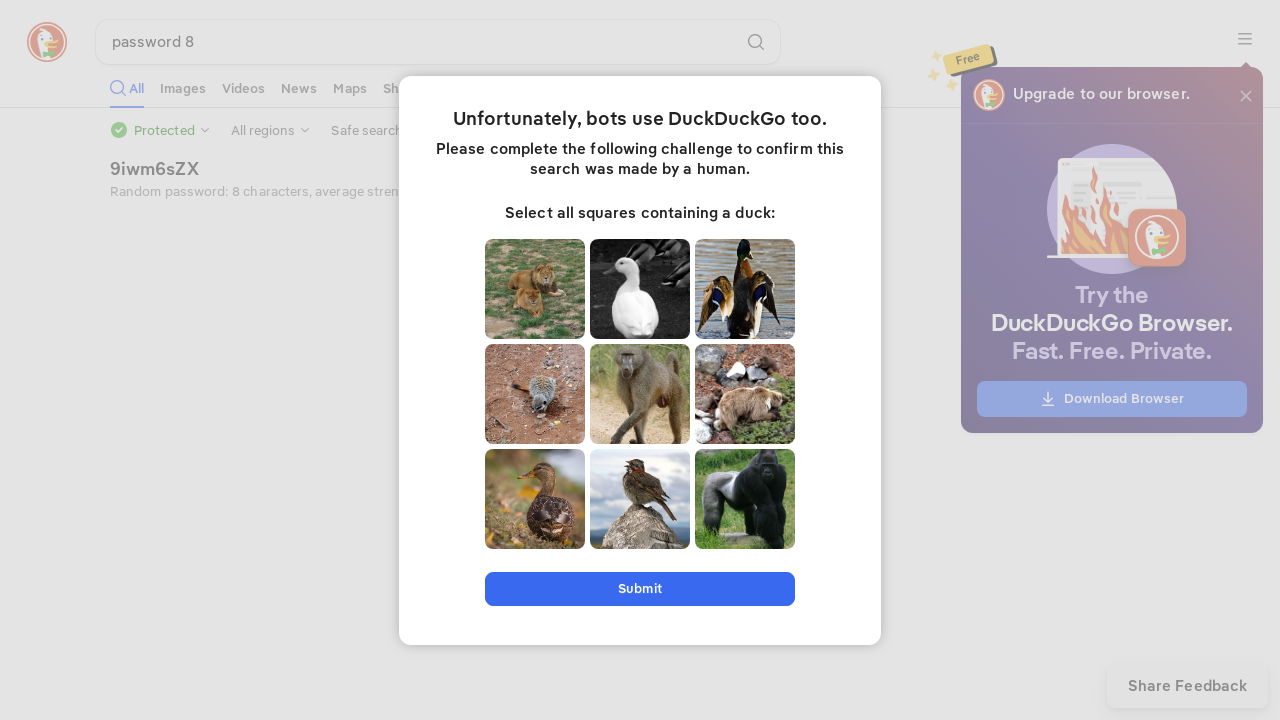